Tests drag and drop functionality by navigating to the drag and drop page and dragging column A to column B

Starting URL: http://the-internet.herokuapp.com/

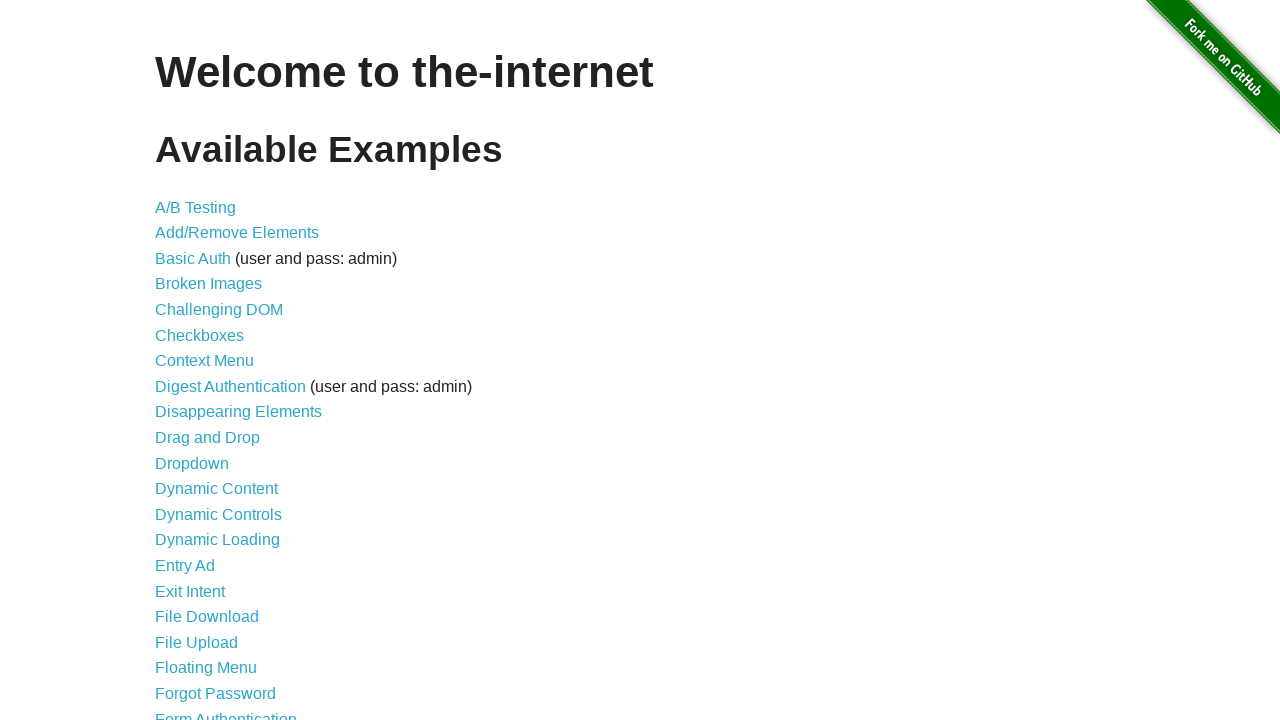

Clicked on Drag and Drop link at (208, 438) on text=Drag and Drop
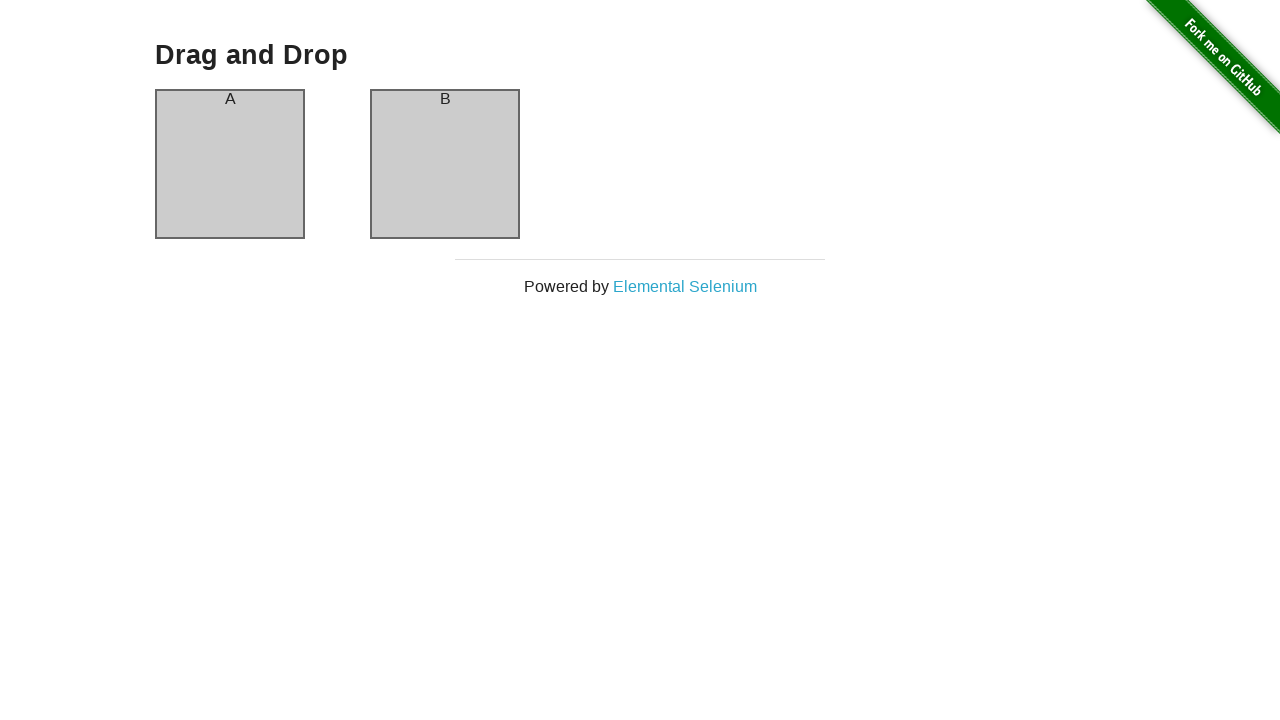

Column A element loaded
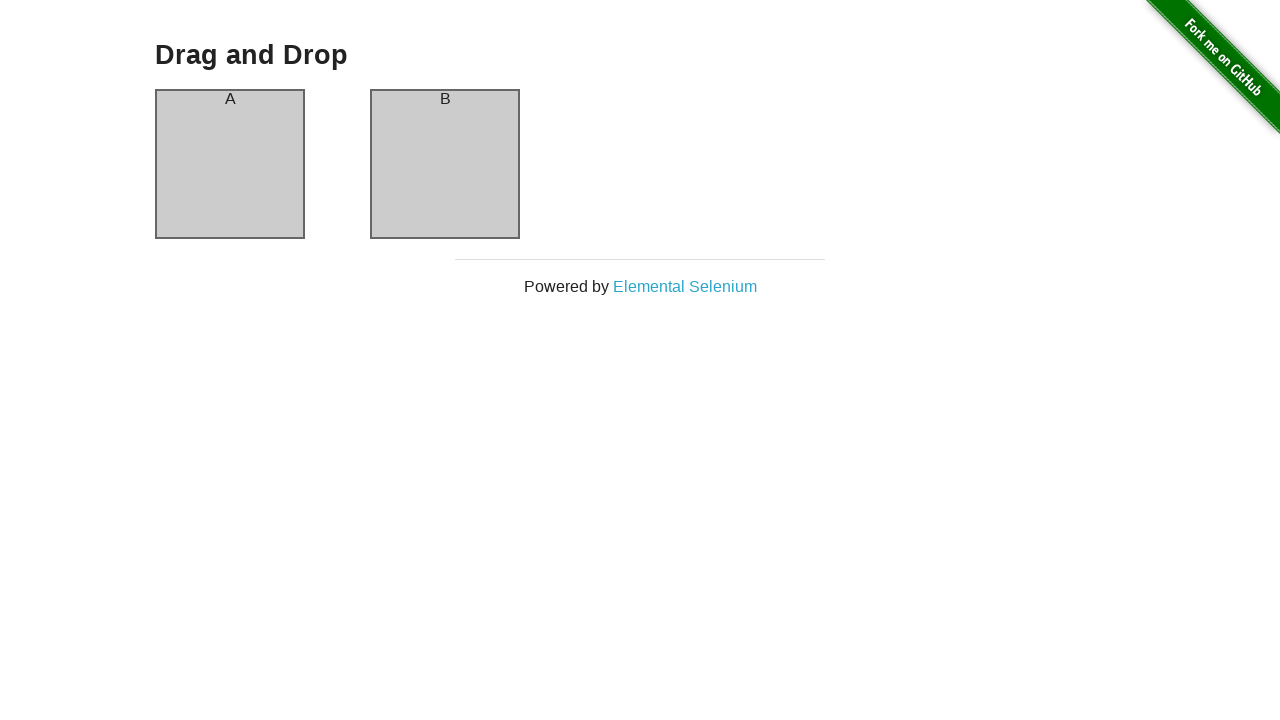

Column B element loaded
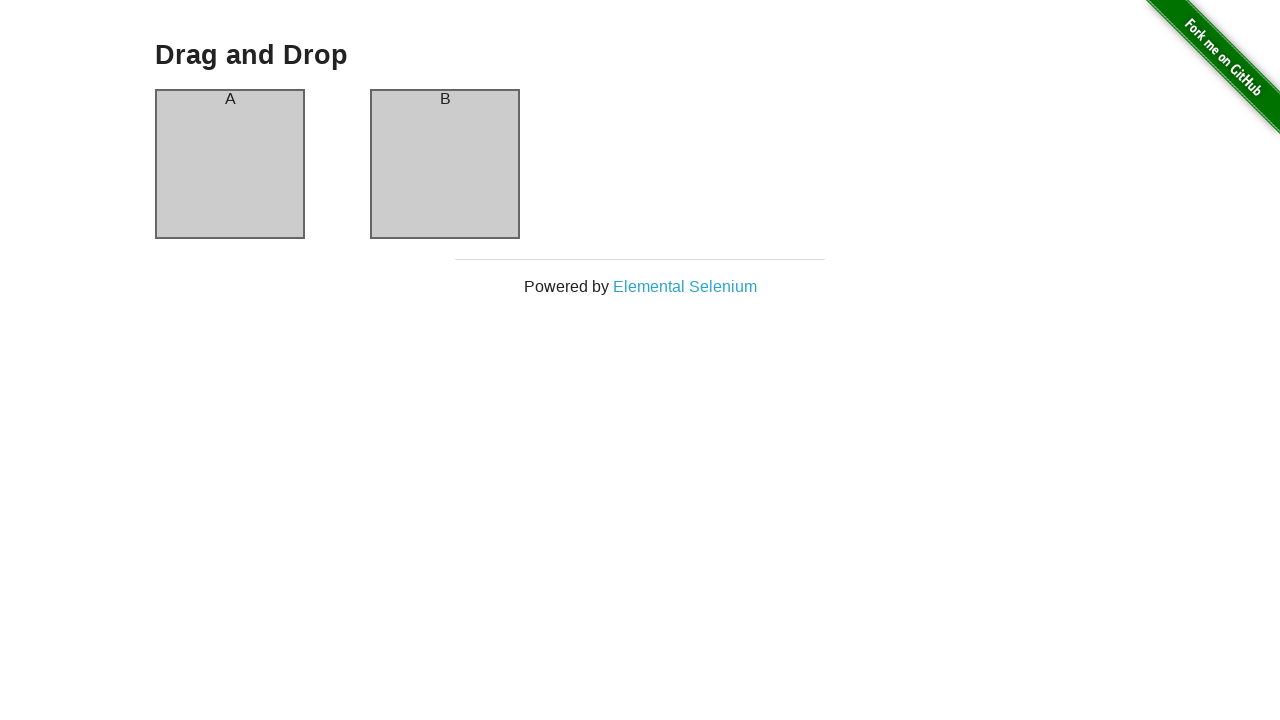

Located source element (Column A)
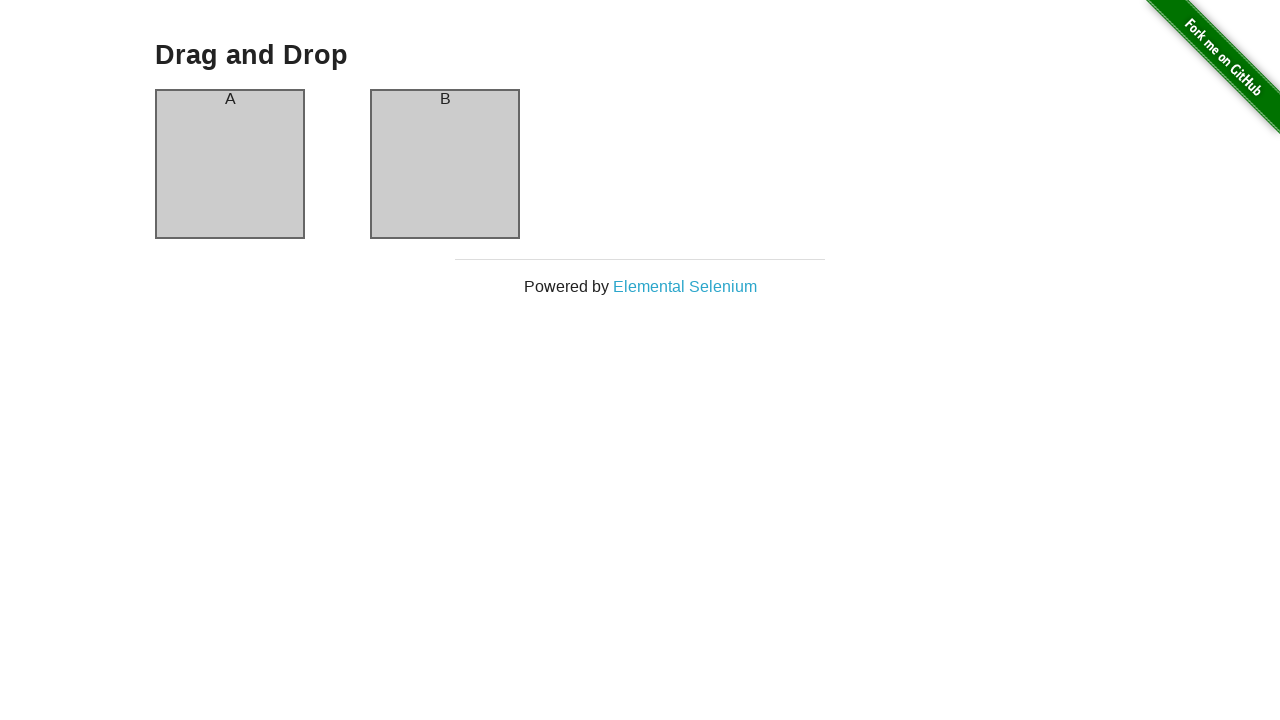

Located target element (Column B)
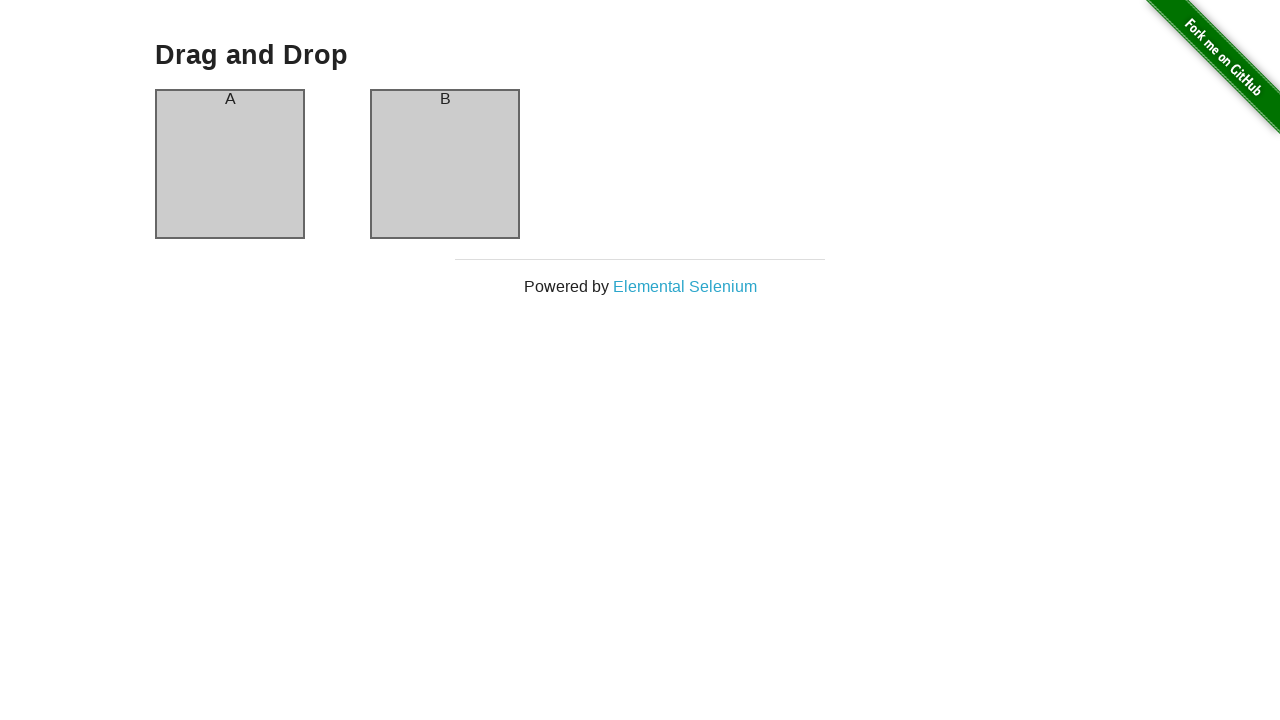

Dragged Column A to Column B at (445, 164)
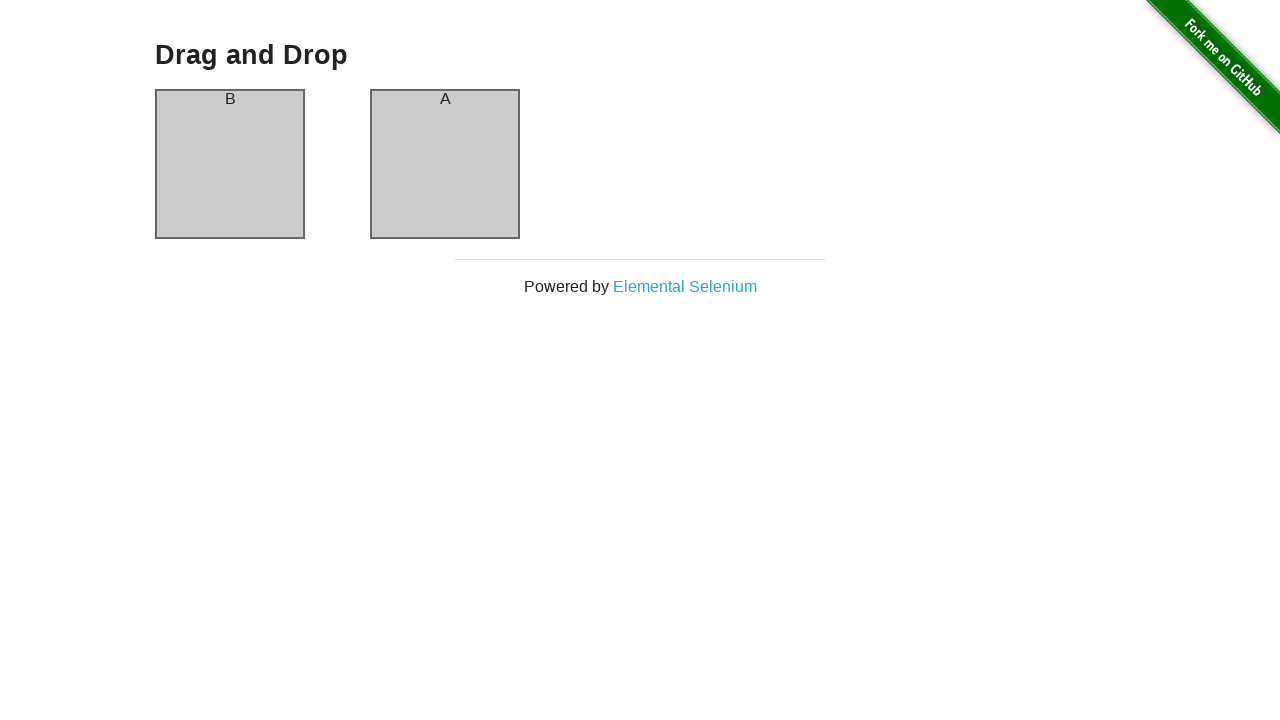

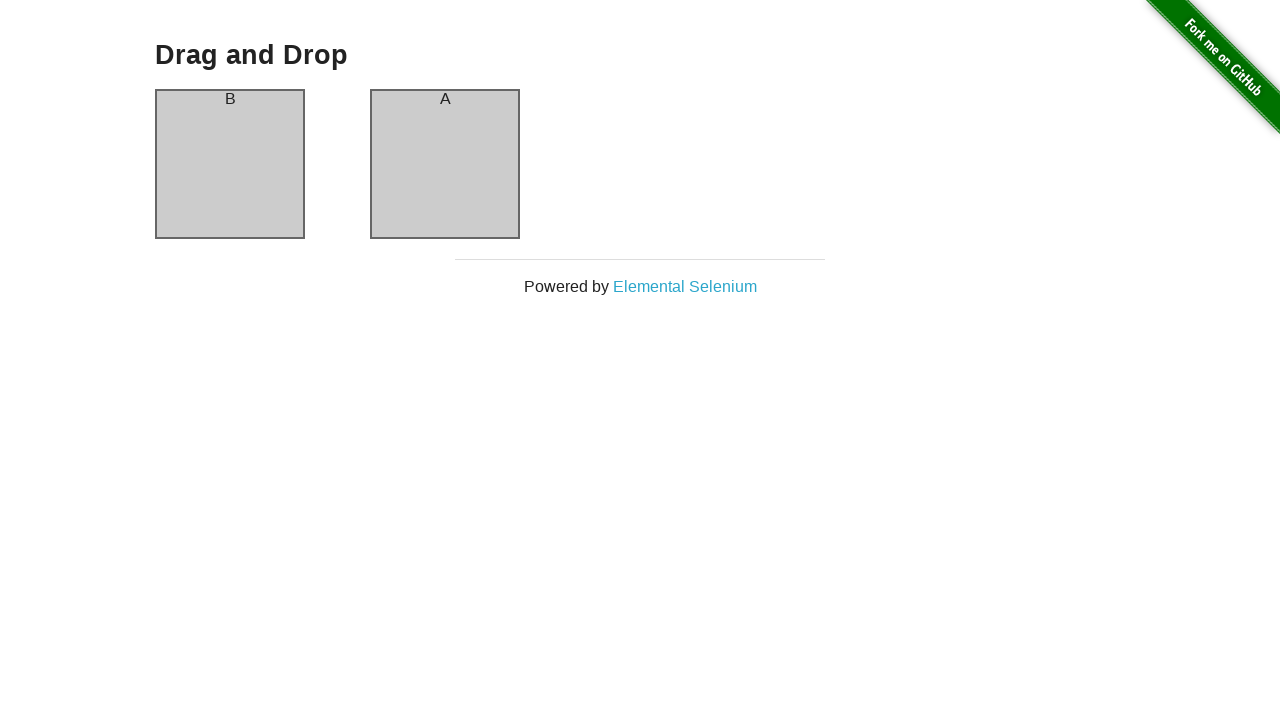